Tests radio button selection on Angular Material radio examples, then navigates to checkbox examples to test checkbox toggling.

Starting URL: https://material.angular.io/components/radio/examples

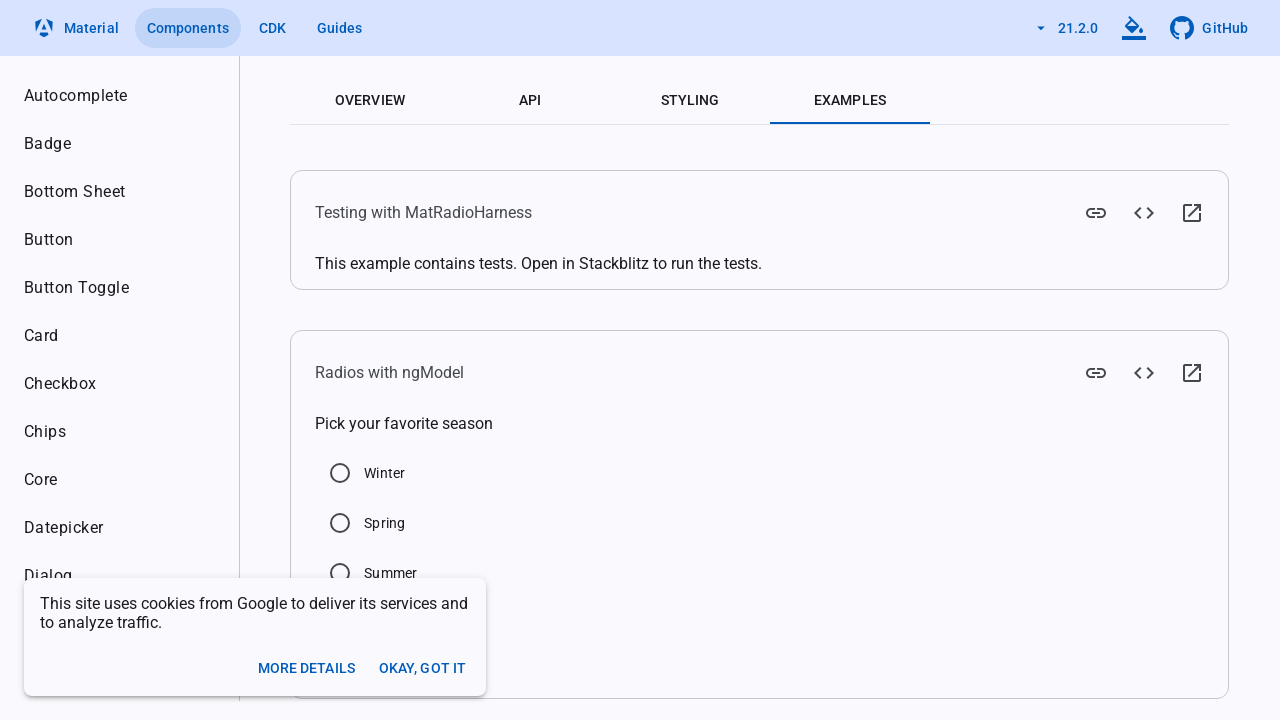

Located Summer radio button element
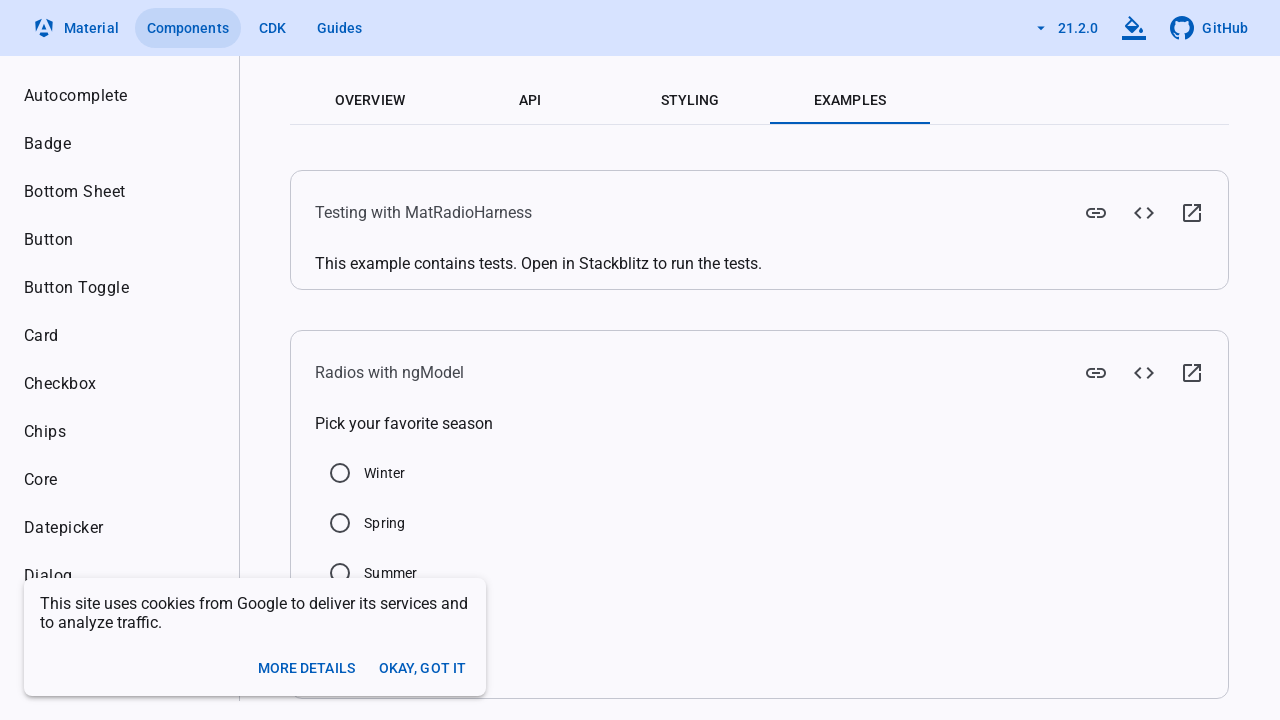

Scrolled Summer radio button into view
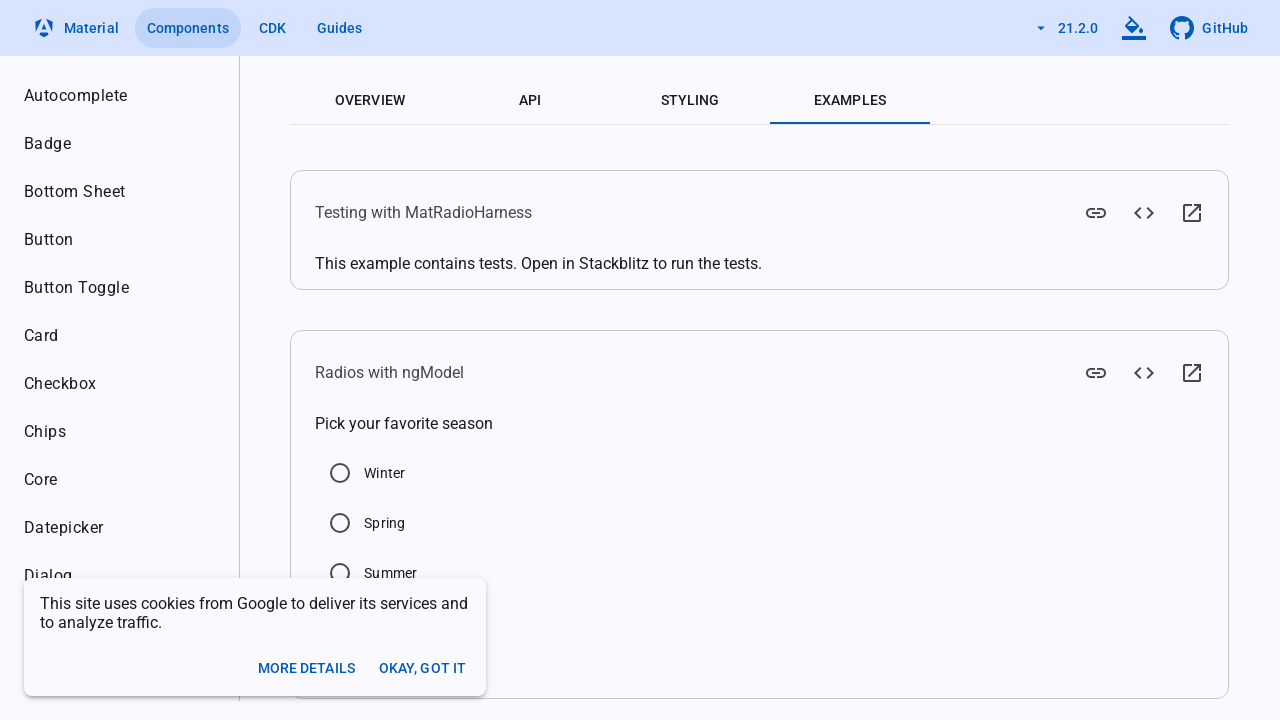

Clicked Summer radio button to select it at (340, 573) on xpath=//label[text()='Summer']/preceding-sibling::div/input
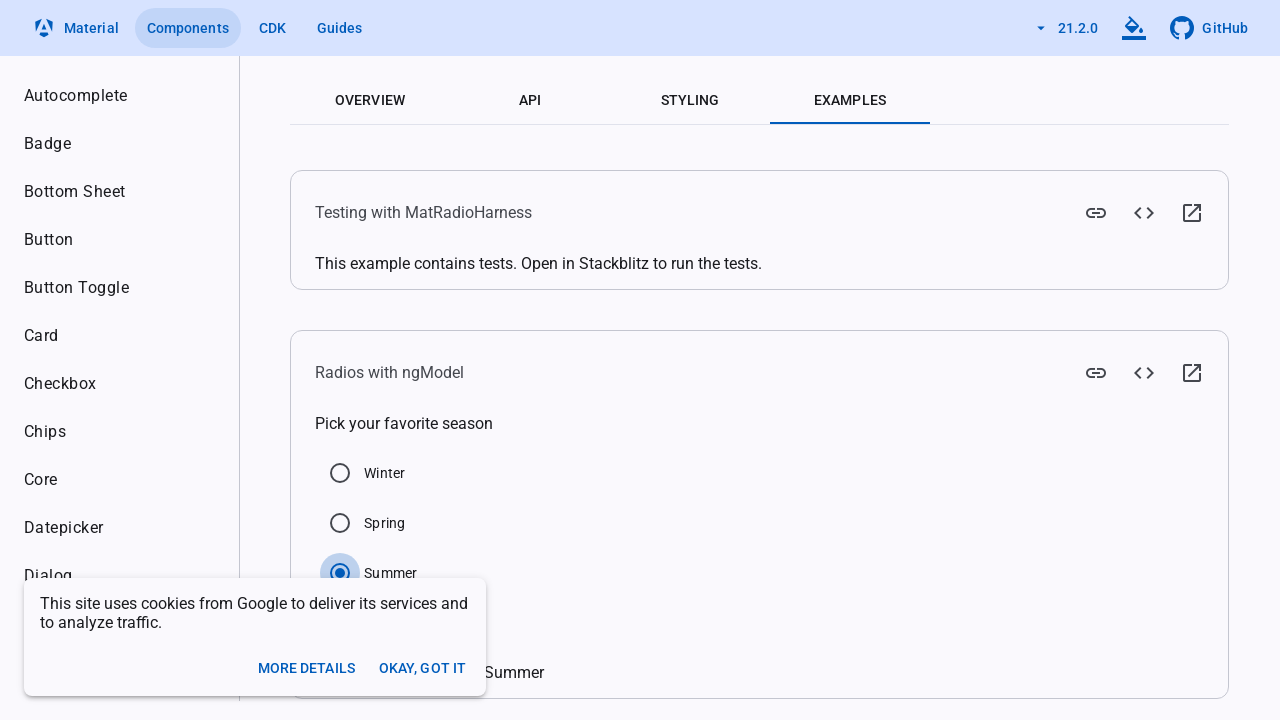

Navigated to Angular Material checkbox examples page
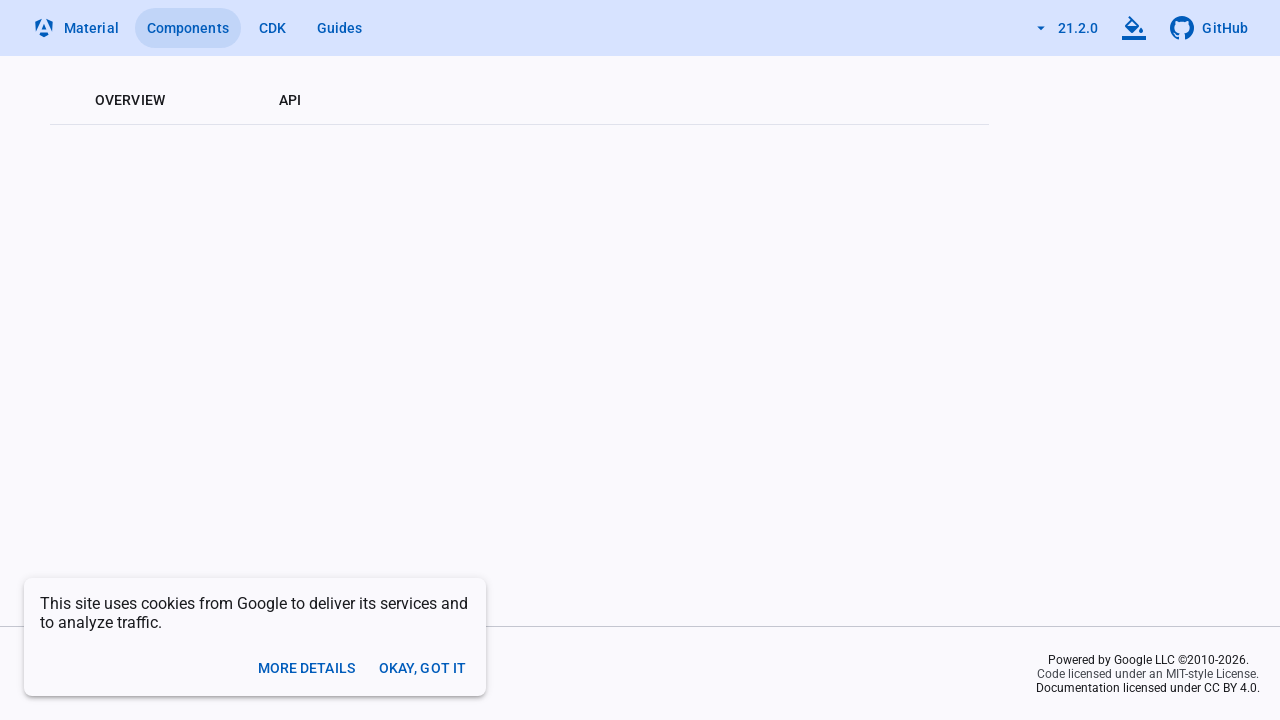

Clicked Checked checkbox at (361, 348) on xpath=//label[text()='Checked']/parent::div//input
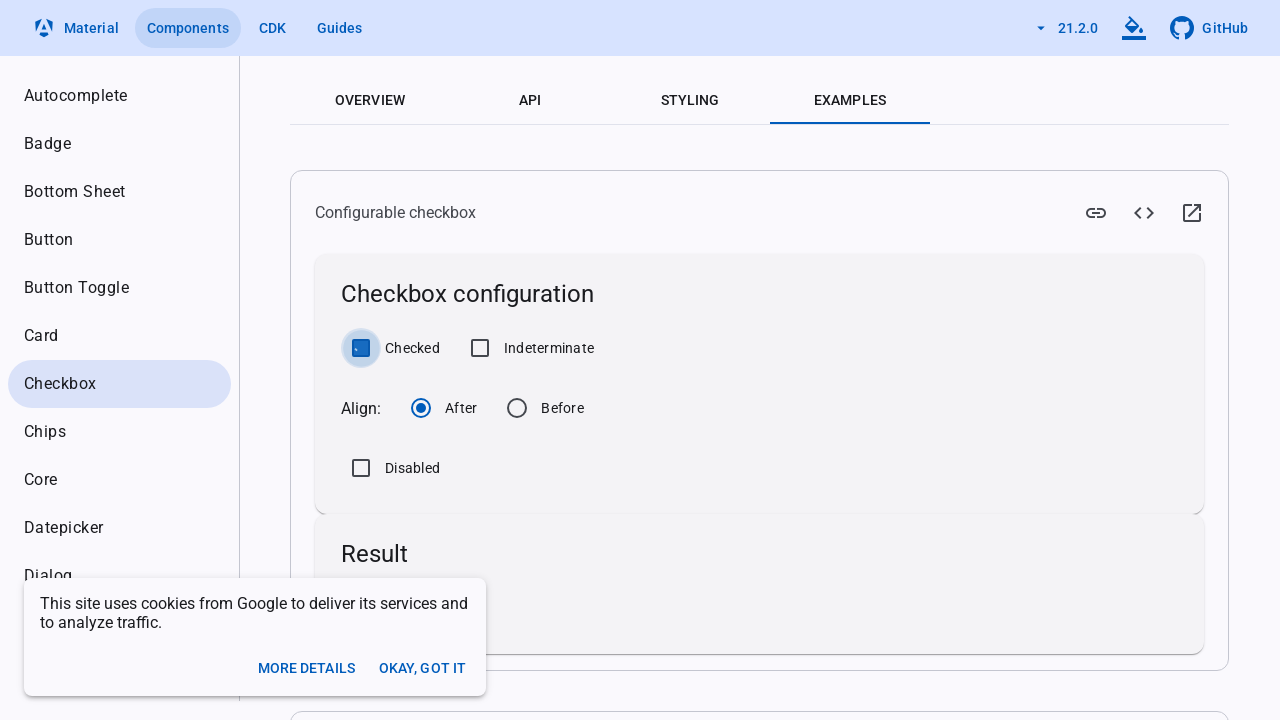

Clicked Indeterminate checkbox at (480, 348) on xpath=//label[text()='Indeterminate']/parent::div//input
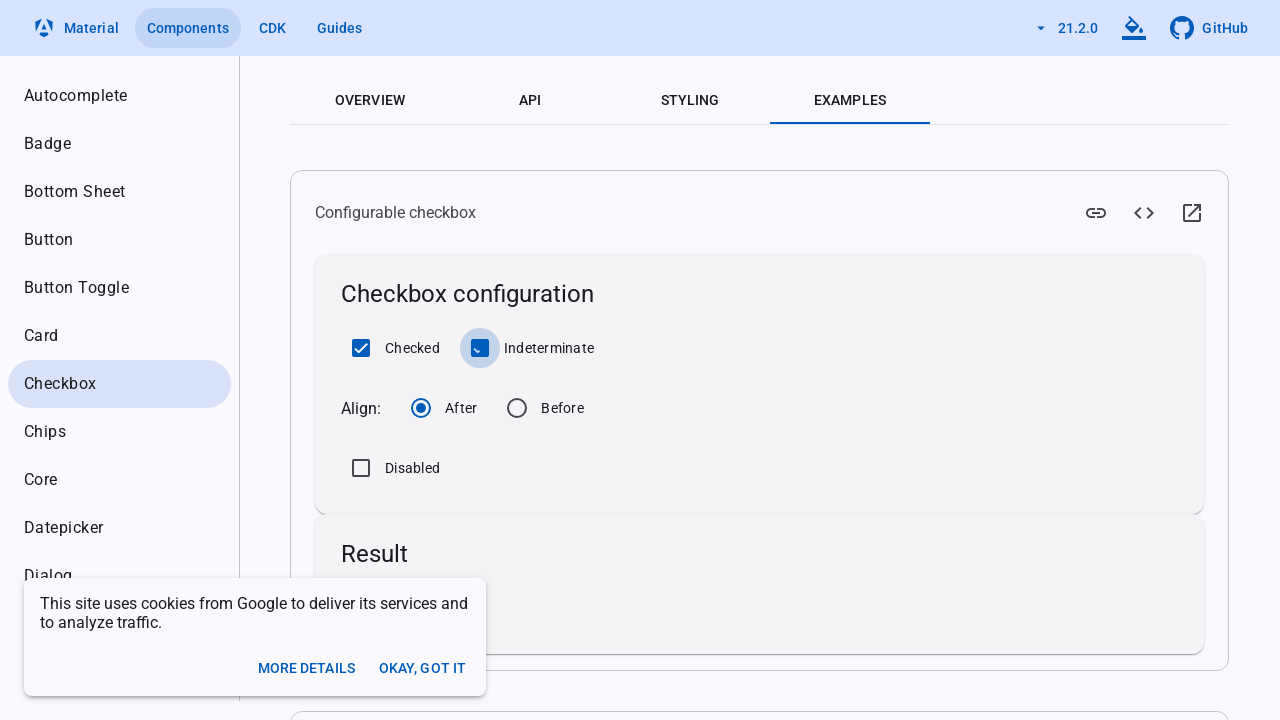

Unchecked Checked checkbox at (361, 348) on xpath=//label[text()='Checked']/parent::div//input
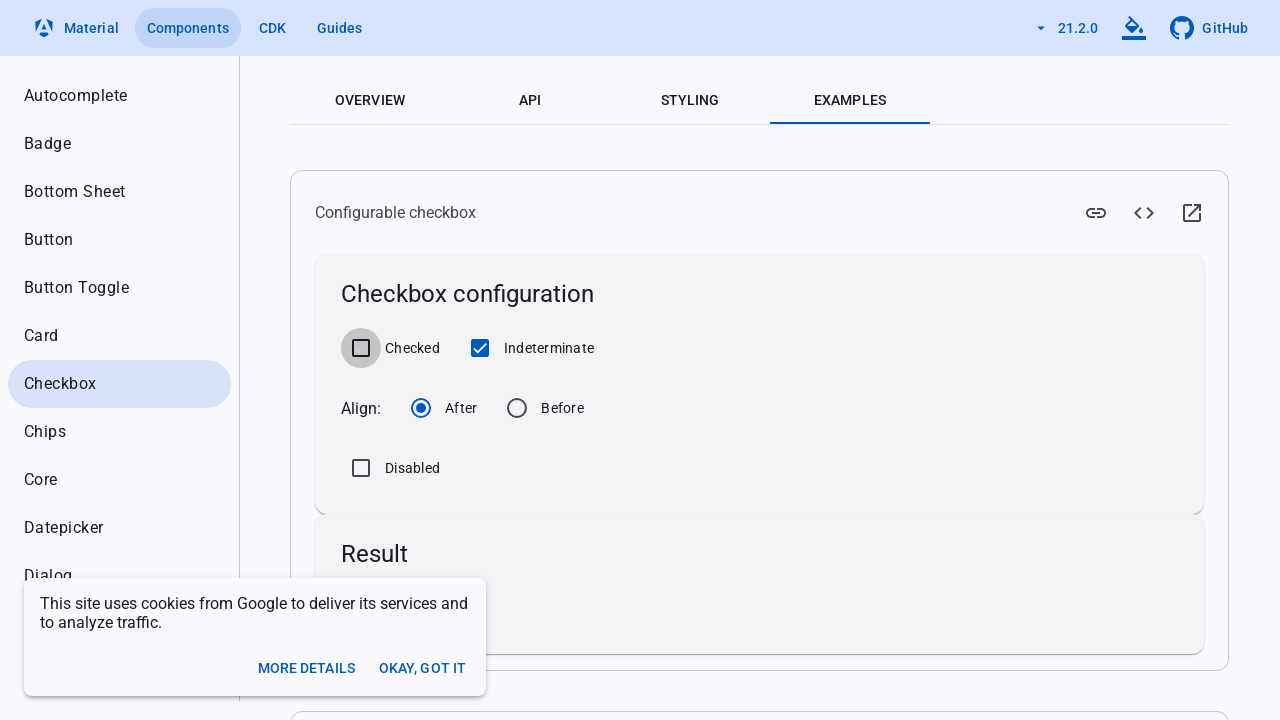

Unchecked Indeterminate checkbox at (480, 348) on xpath=//label[text()='Indeterminate']/parent::div//input
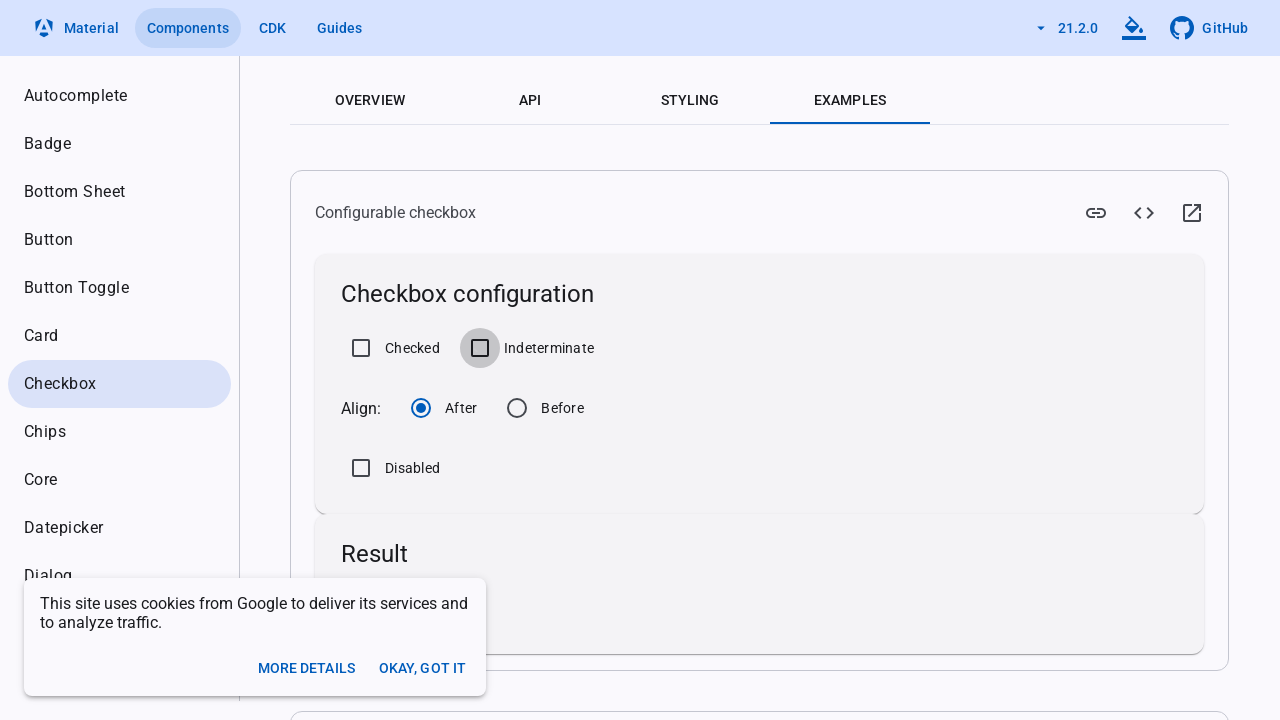

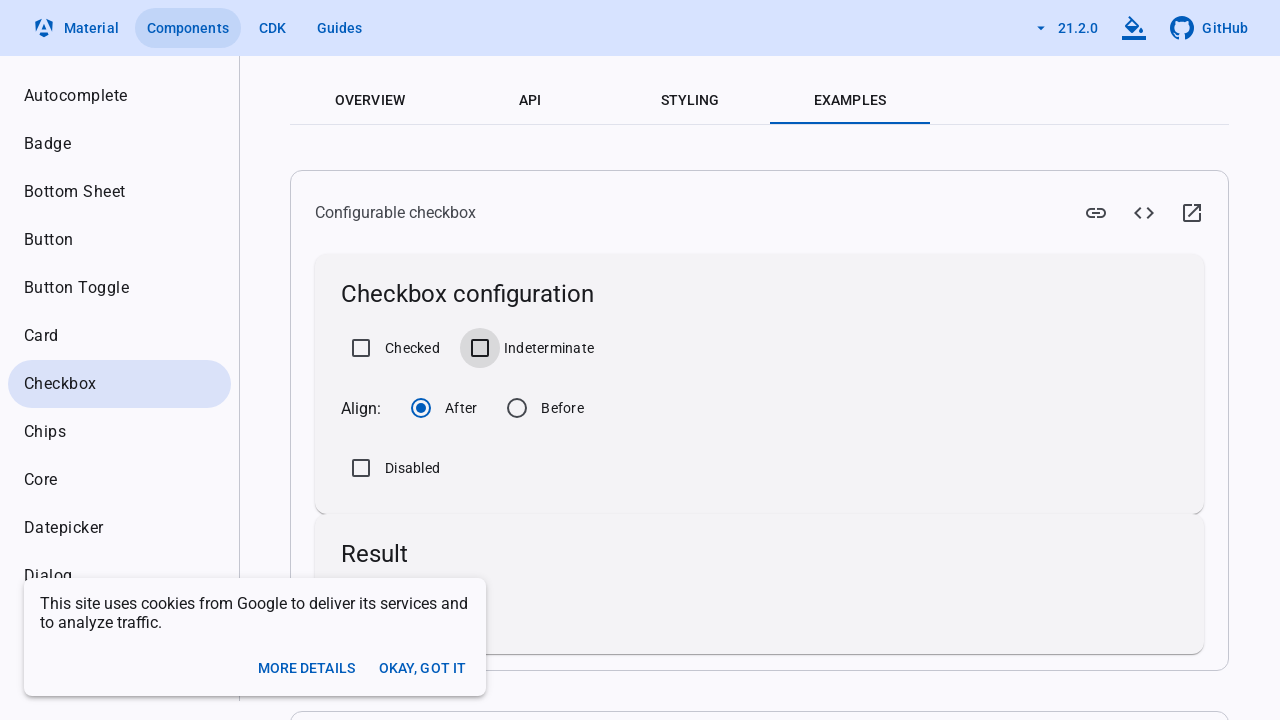